Tests dynamic loading functionality by clicking the Start button and verifying that "Hello World!" text appears after the loading indicator disappears

Starting URL: https://automationfc.github.io/dynamic-loading/

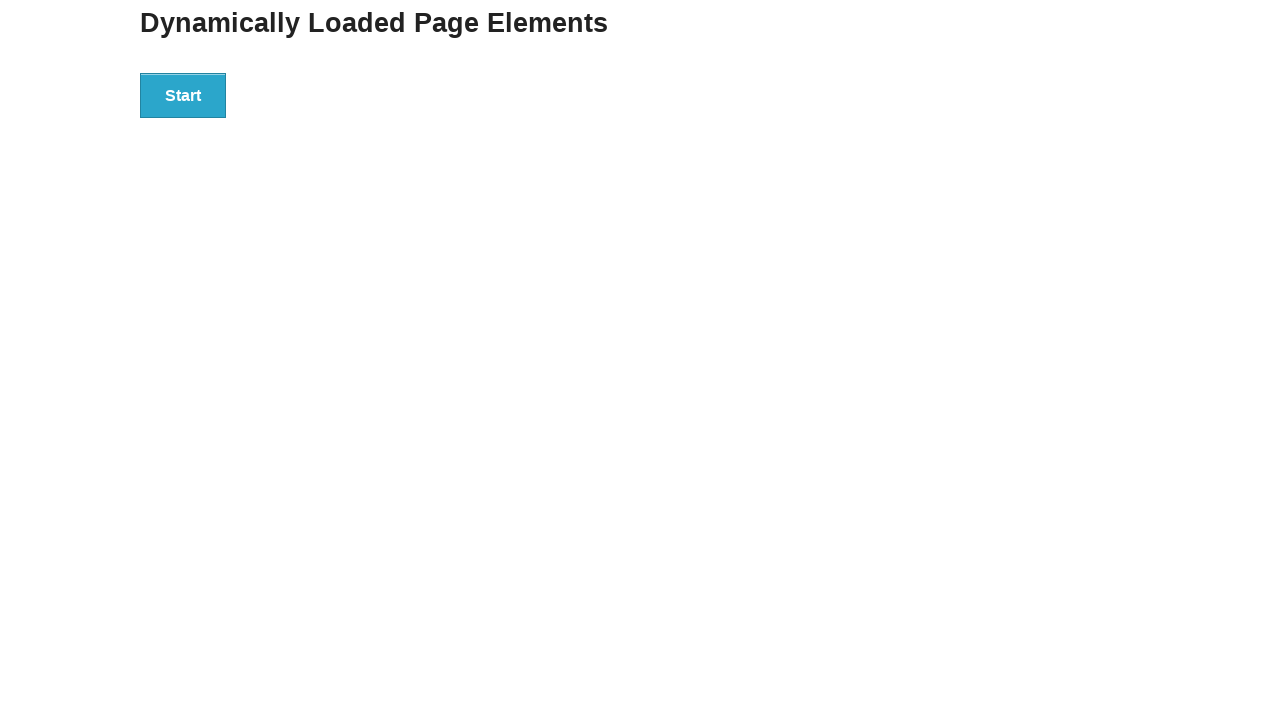

Clicked the Start button at (183, 95) on xpath=//*[text()='Start']
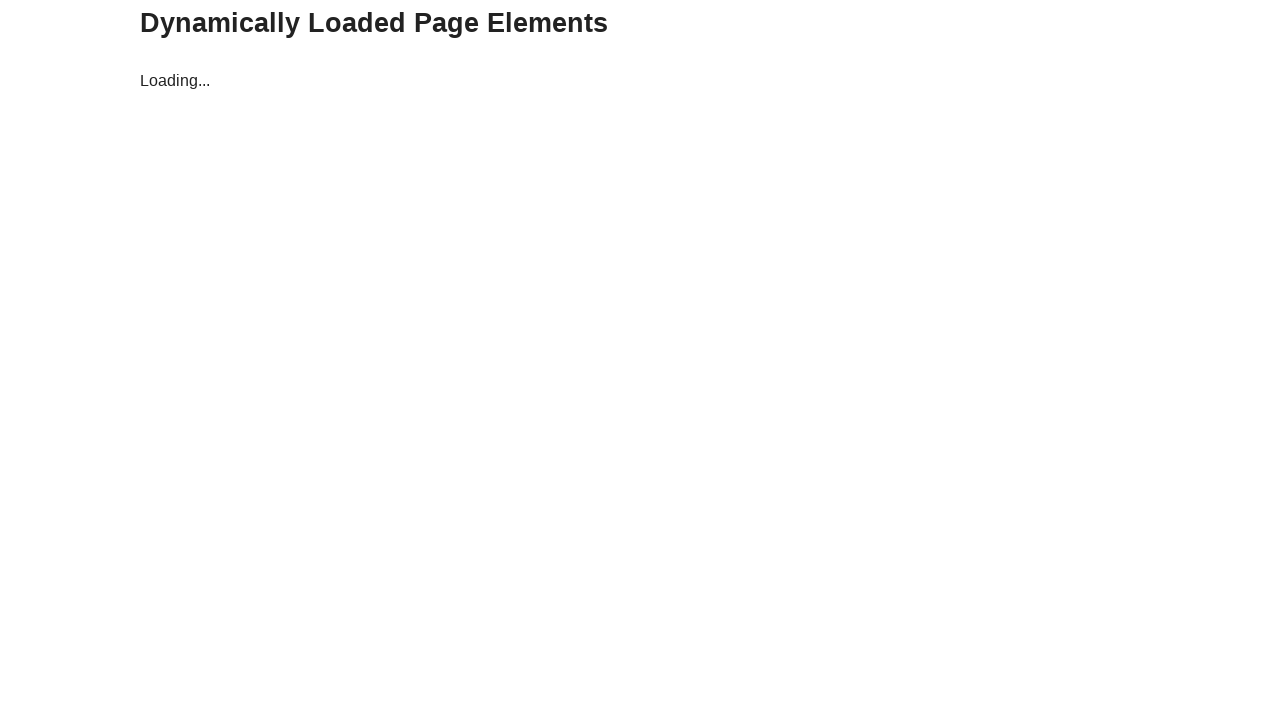

Loading indicator disappeared
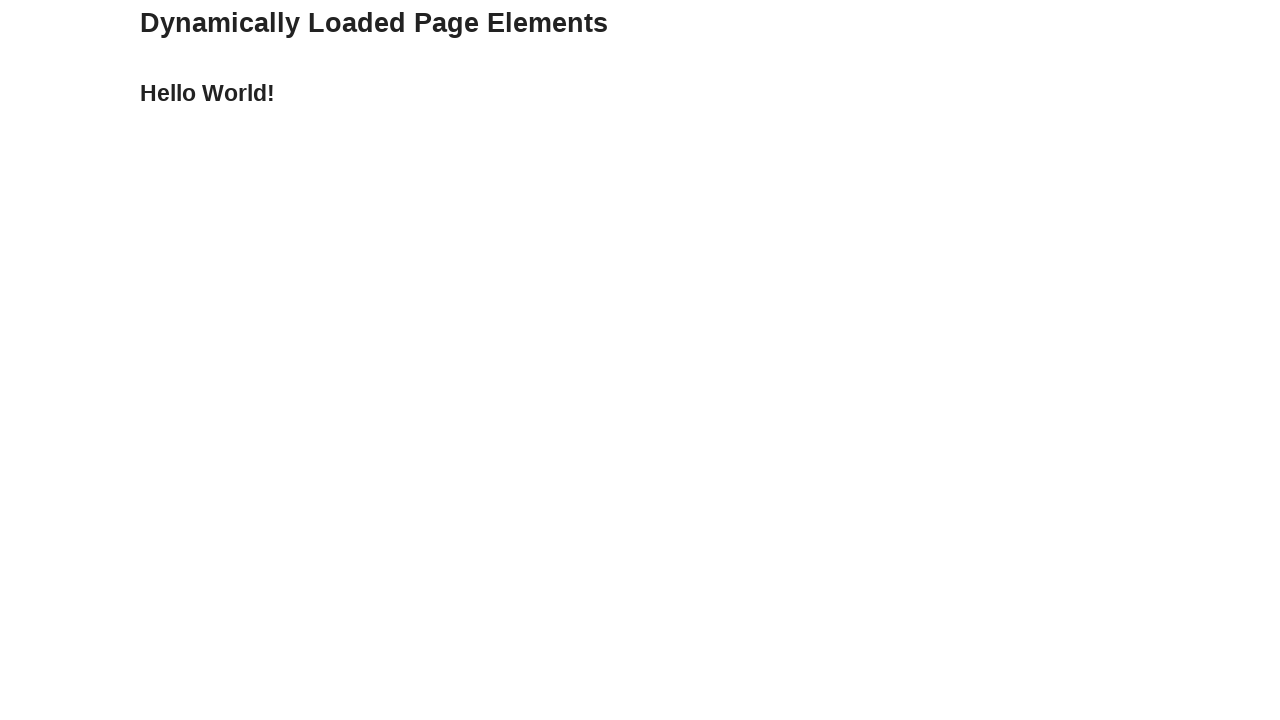

Hello World! text appeared after loading completed
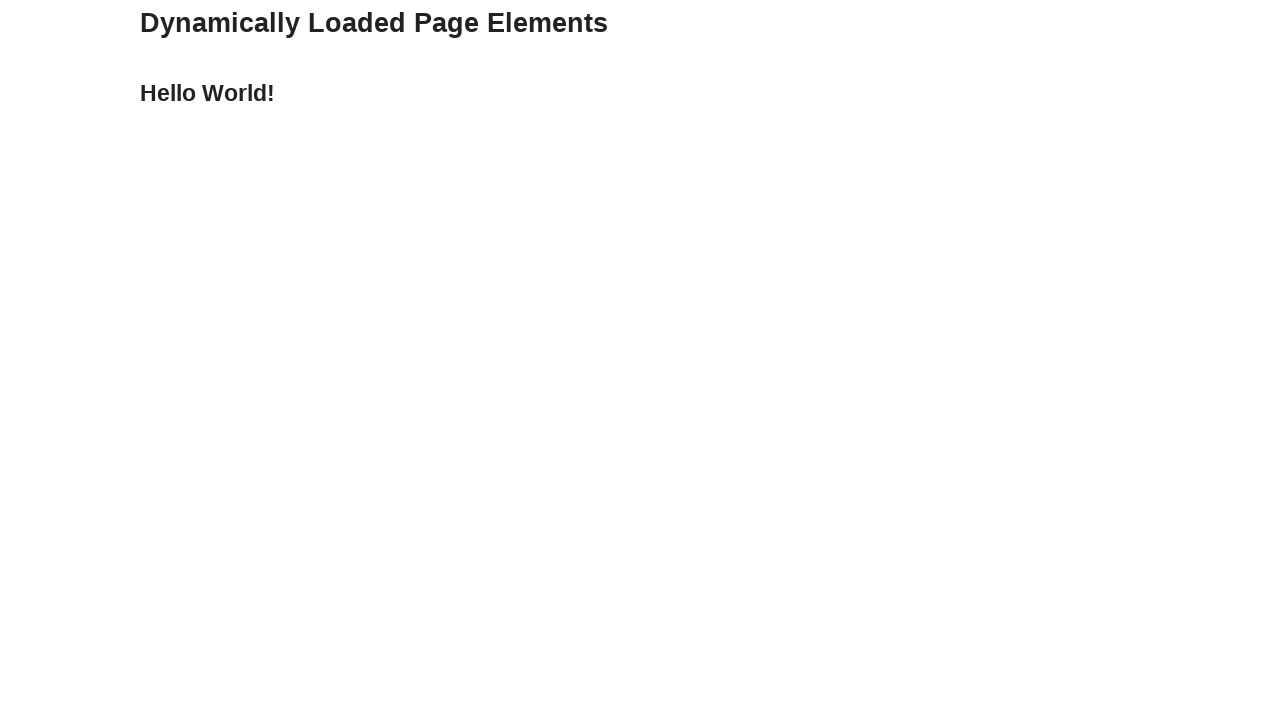

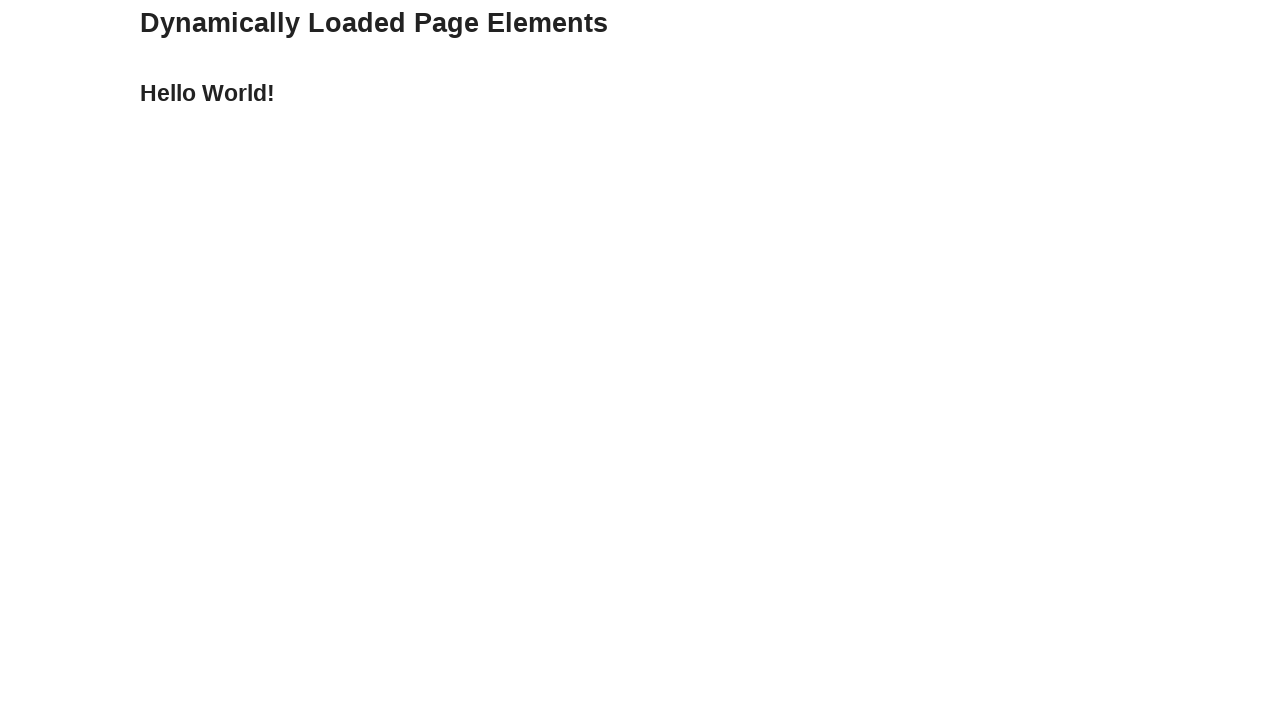